Tests window/popup handling by clicking a button that opens a new window, interacting with the popup page to click Downloads link, then returning to the original page and navigating to Home

Starting URL: https://demo.automationtesting.in/Windows.html

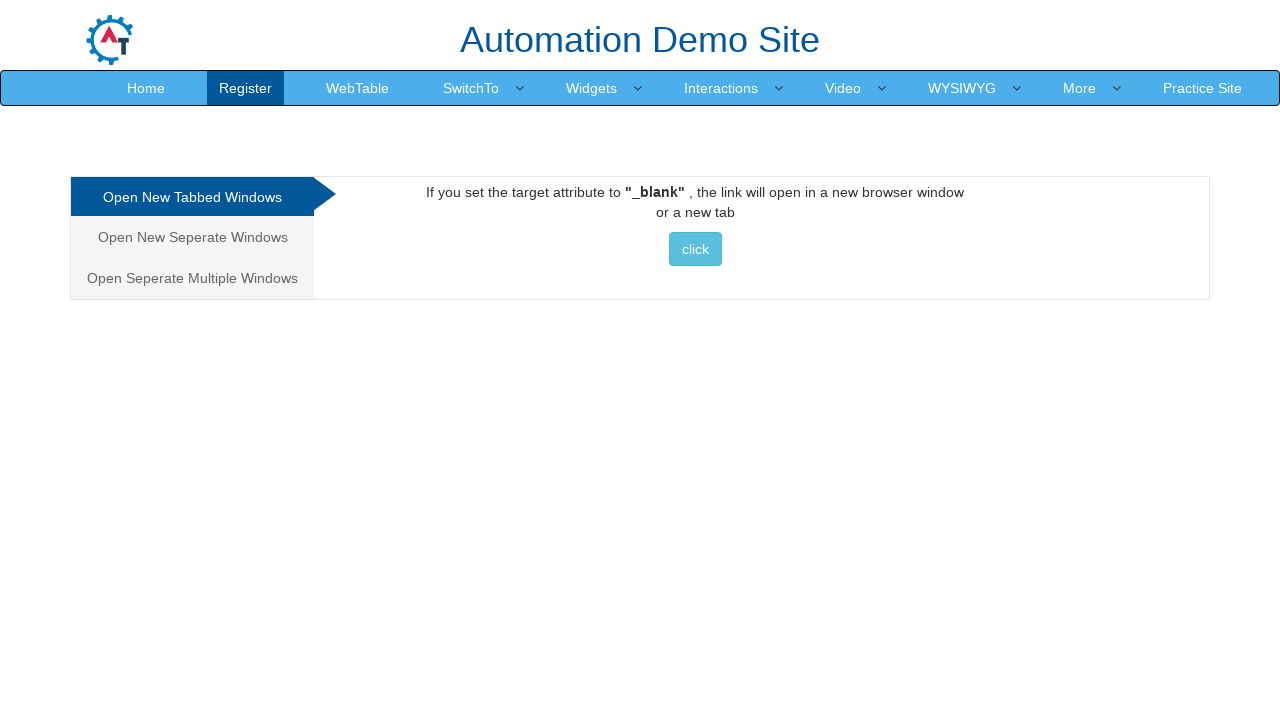

Clicked button to open popup window at (695, 249) on internal:role=button[name="click"i]
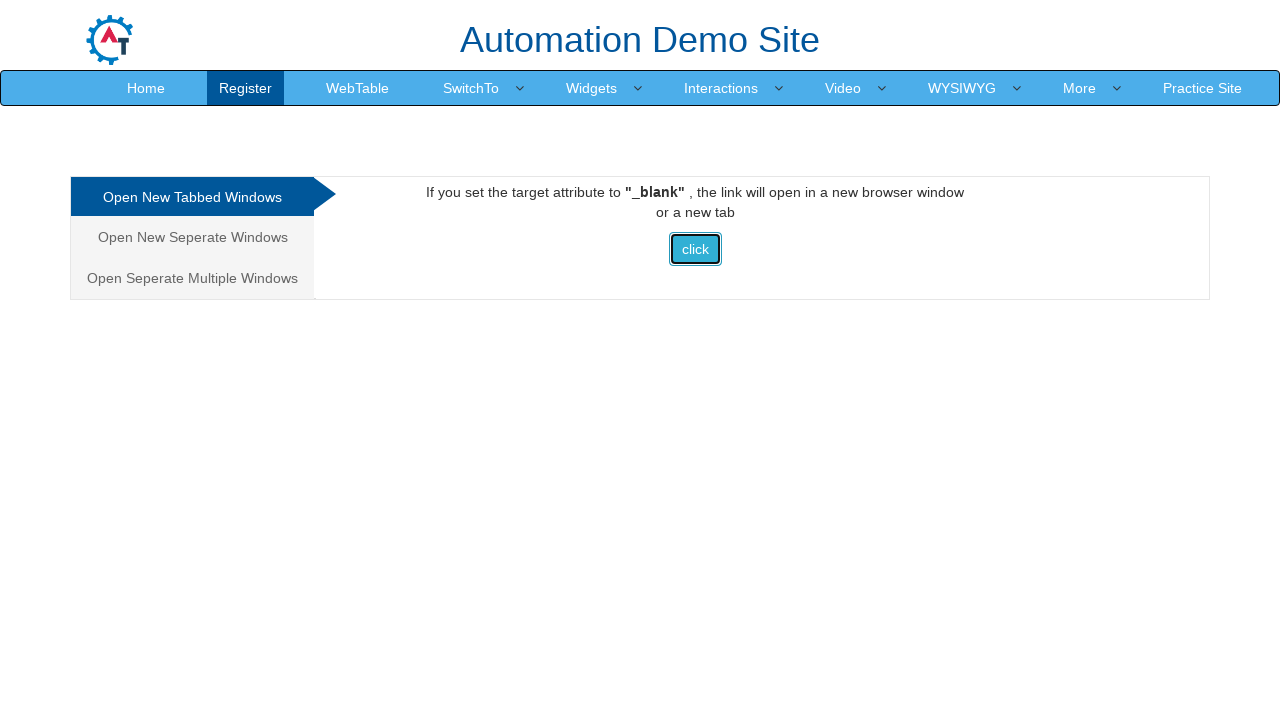

Popup window opened and captured
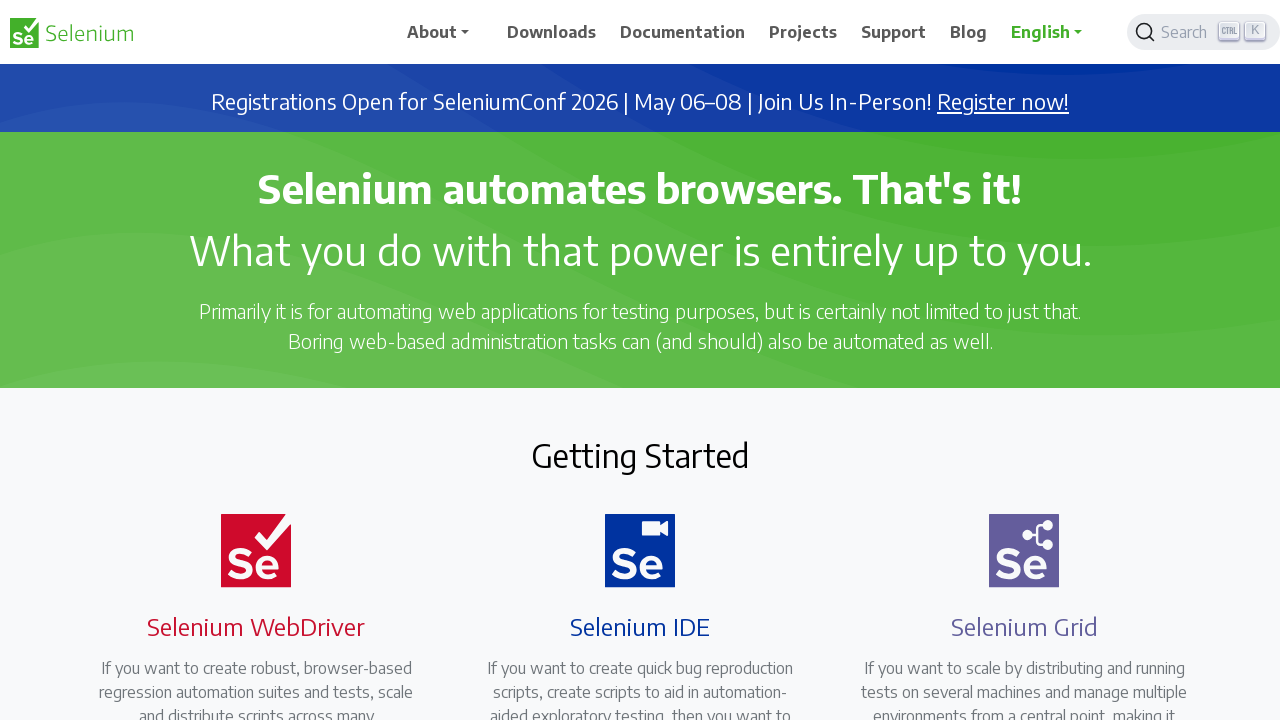

Clicked Downloads link in popup window at (552, 32) on internal:role=link[name="Downloads"i]
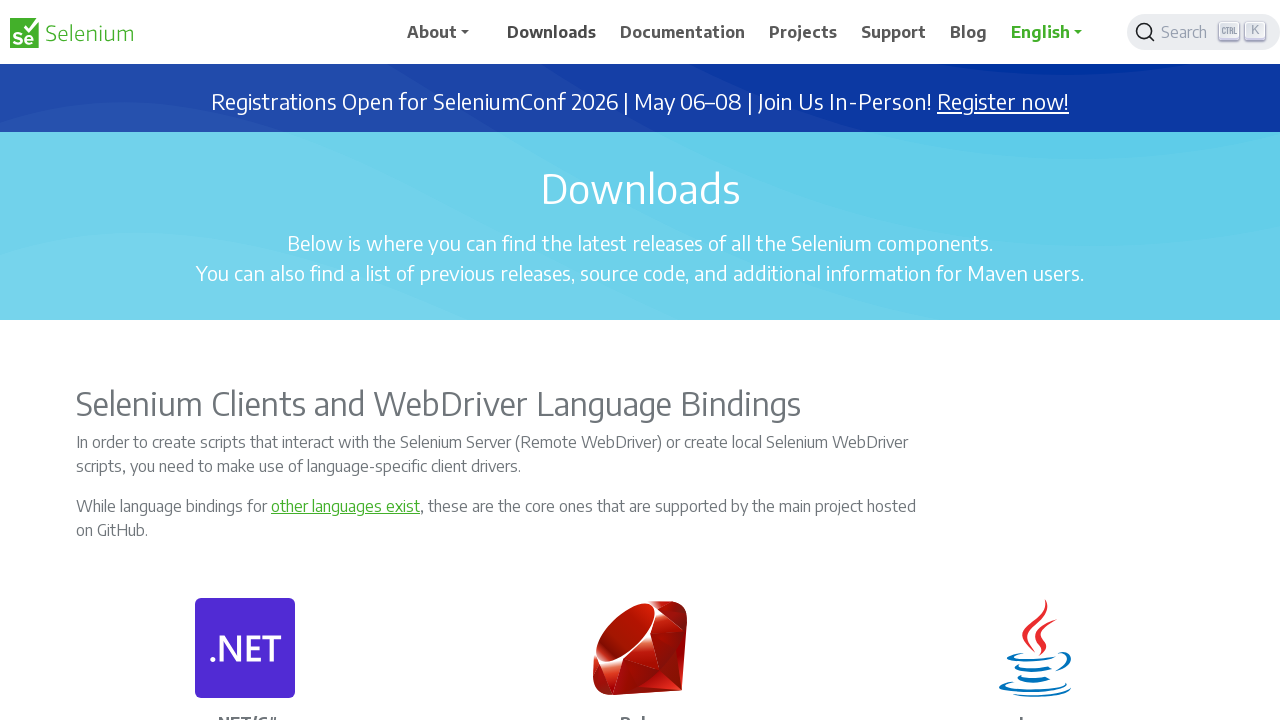

Bindings element loaded in popup
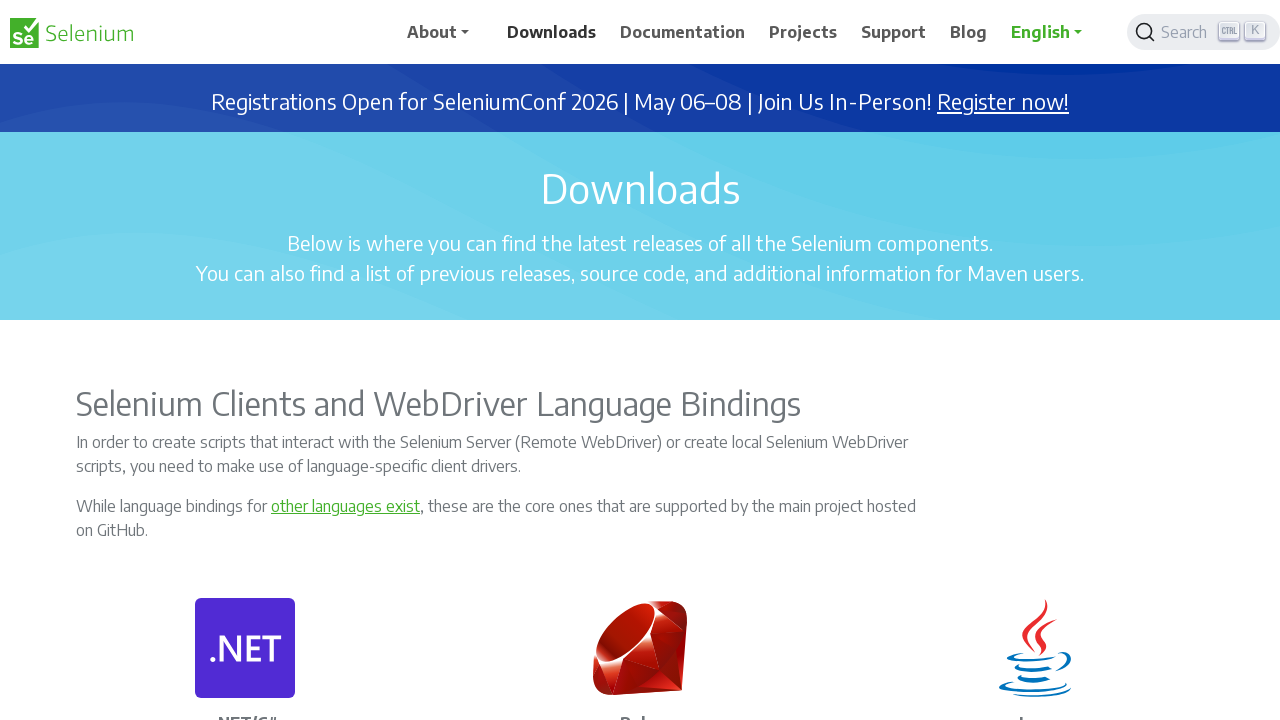

Clicked Home link on original page at (146, 88) on internal:role=link[name="Home"i]
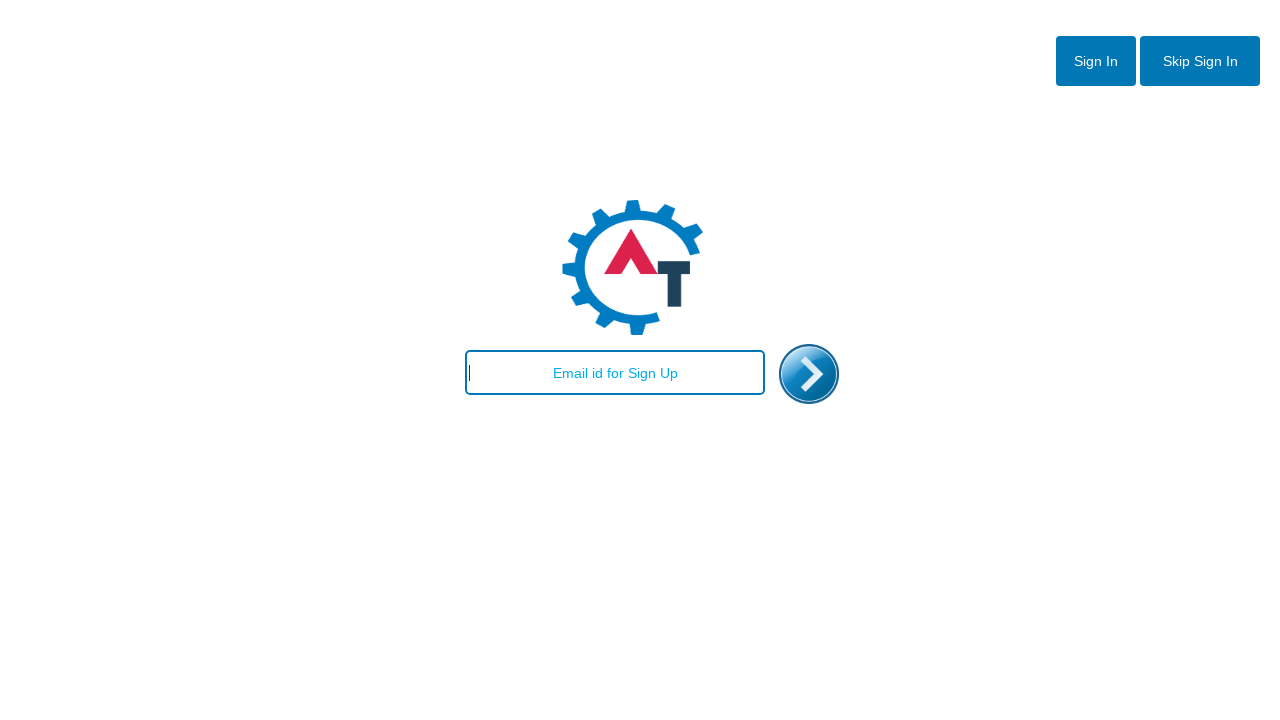

Home page loaded with email signup field visible
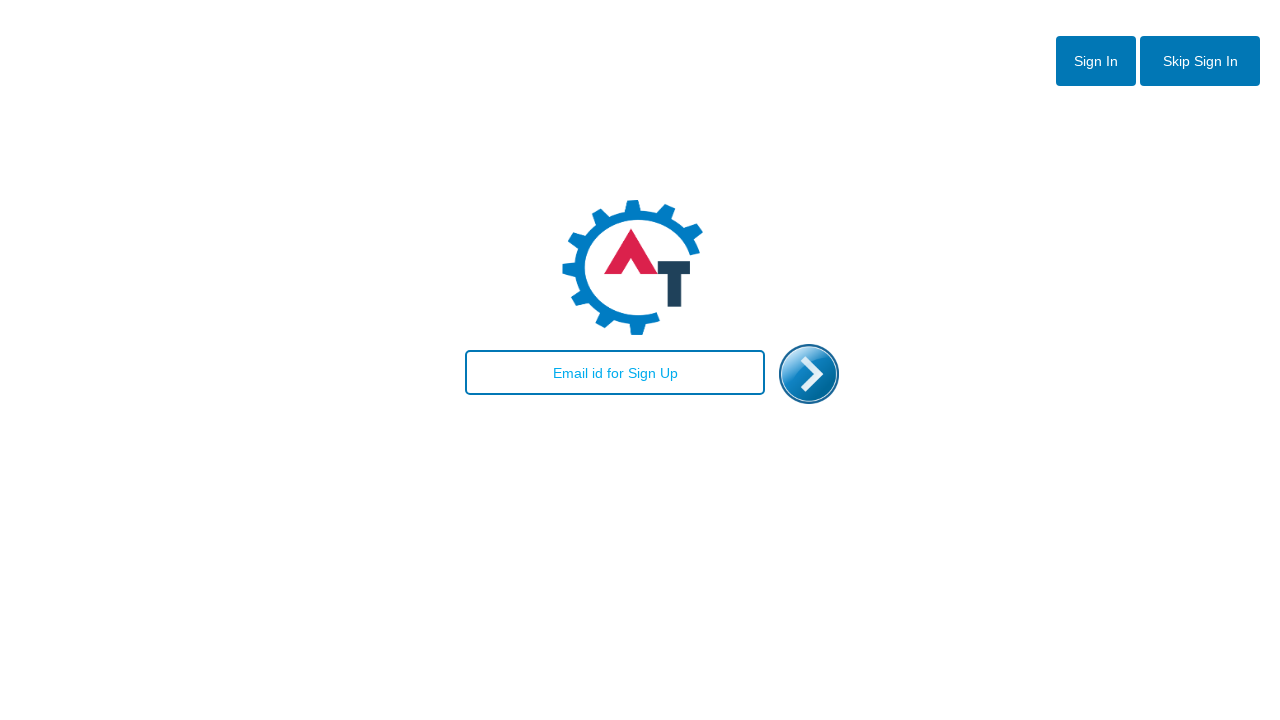

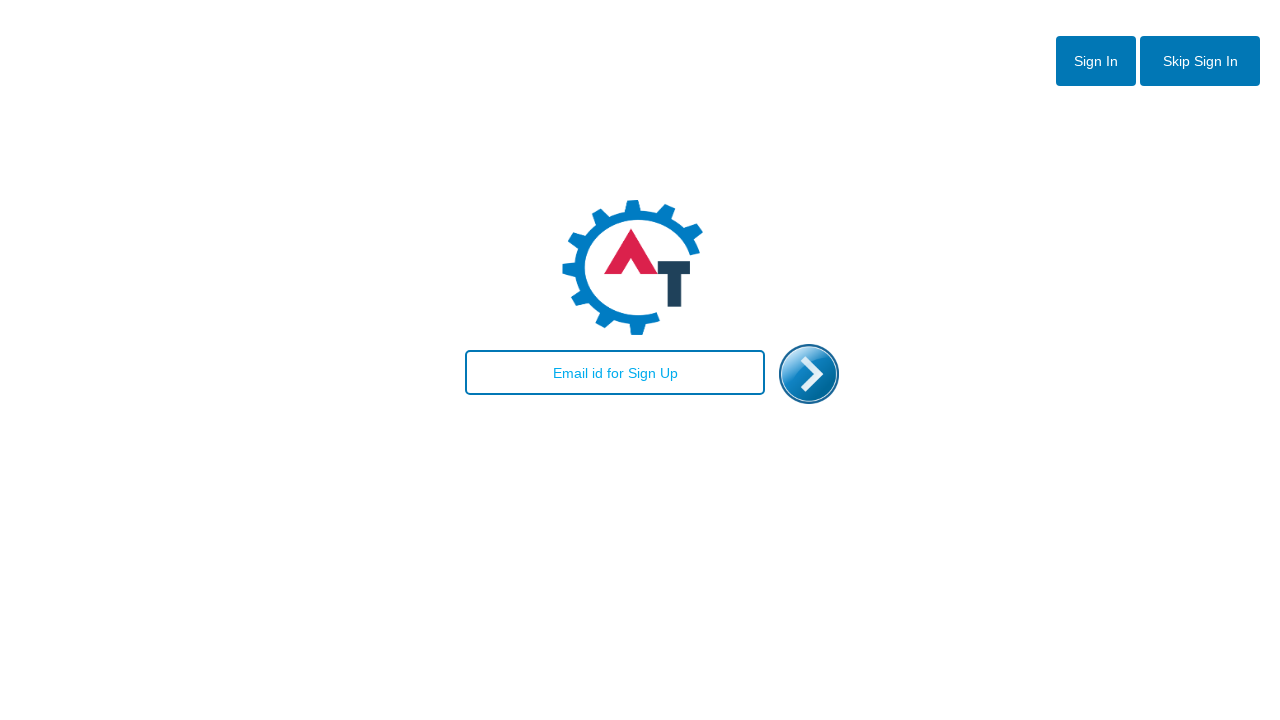